Tests the add/remove elements functionality by clicking the "Add Element" button twice to create two delete buttons, then clicking one delete button to remove it, and verifying only one "Delete" button remains.

Starting URL: http://the-internet.herokuapp.com/add_remove_elements/

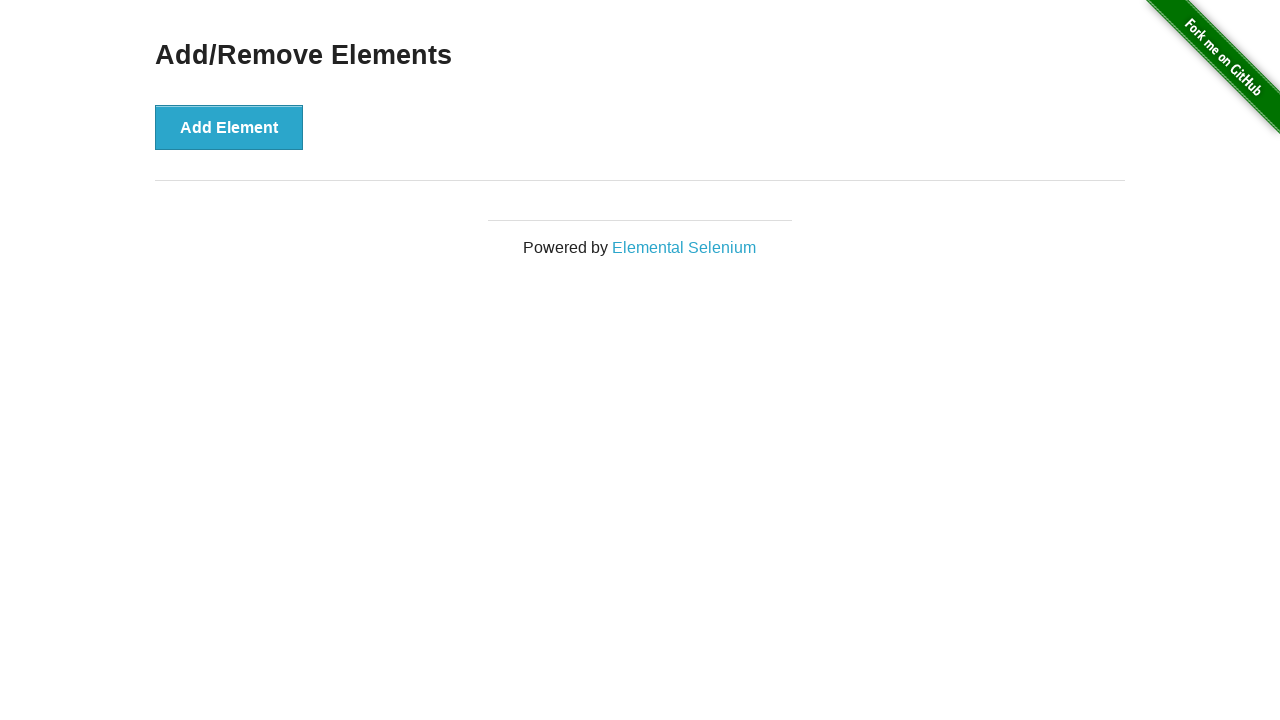

Clicked 'Add Element' button first time at (229, 127) on xpath=//*[@id='content']/div/button
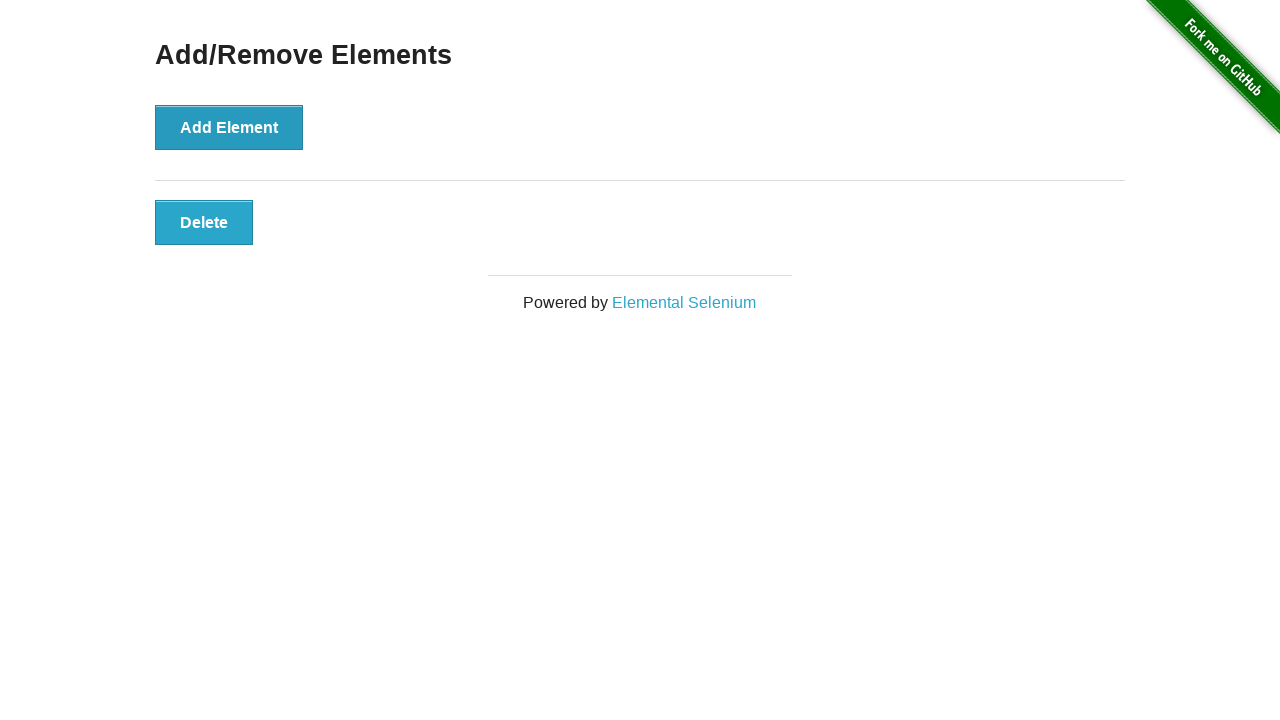

Clicked 'Add Element' button second time at (229, 127) on xpath=//*[@id='content']/div/button
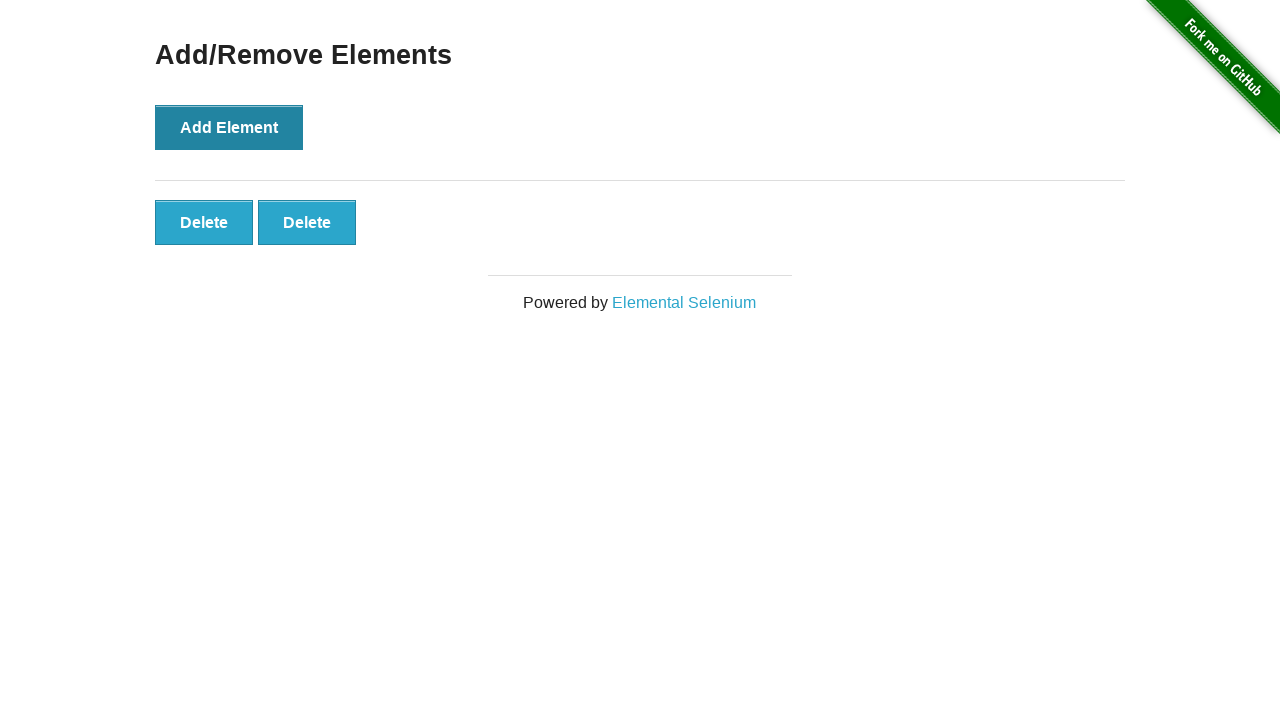

Clicked first 'Delete' button to remove one element at (204, 222) on xpath=//*[@id='elements']/button
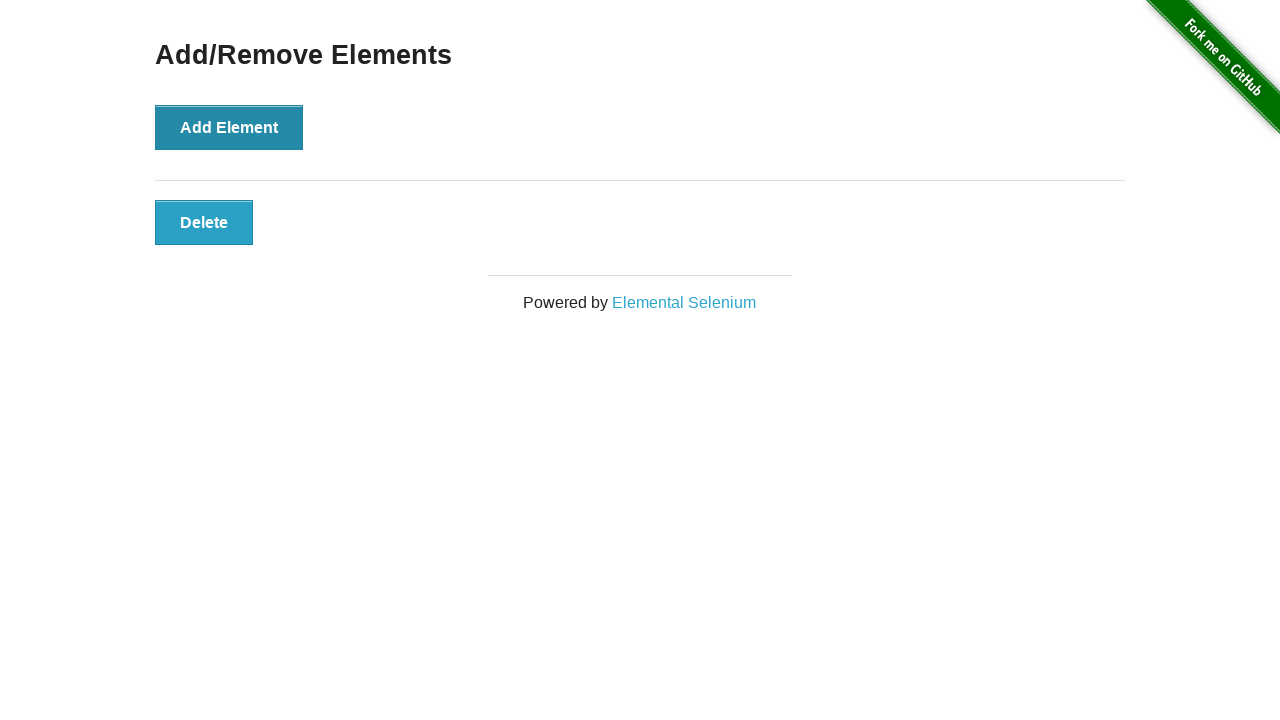

Verified that only one 'Delete' button remains
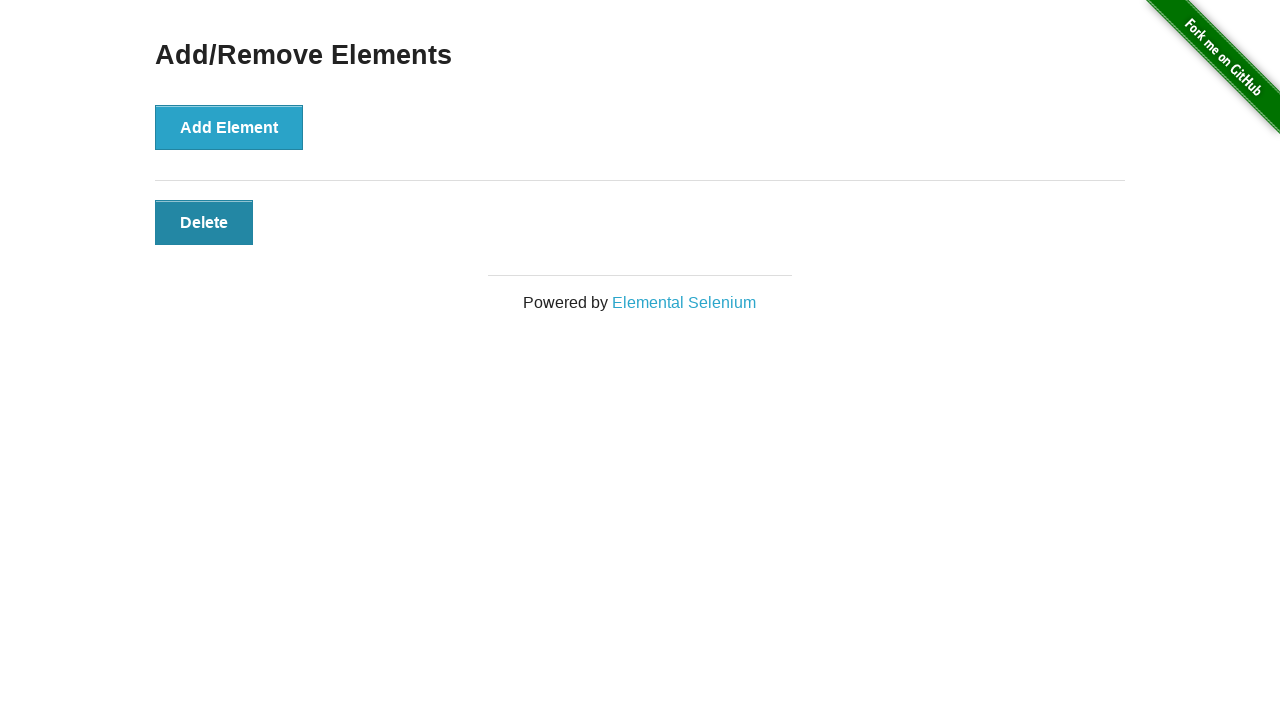

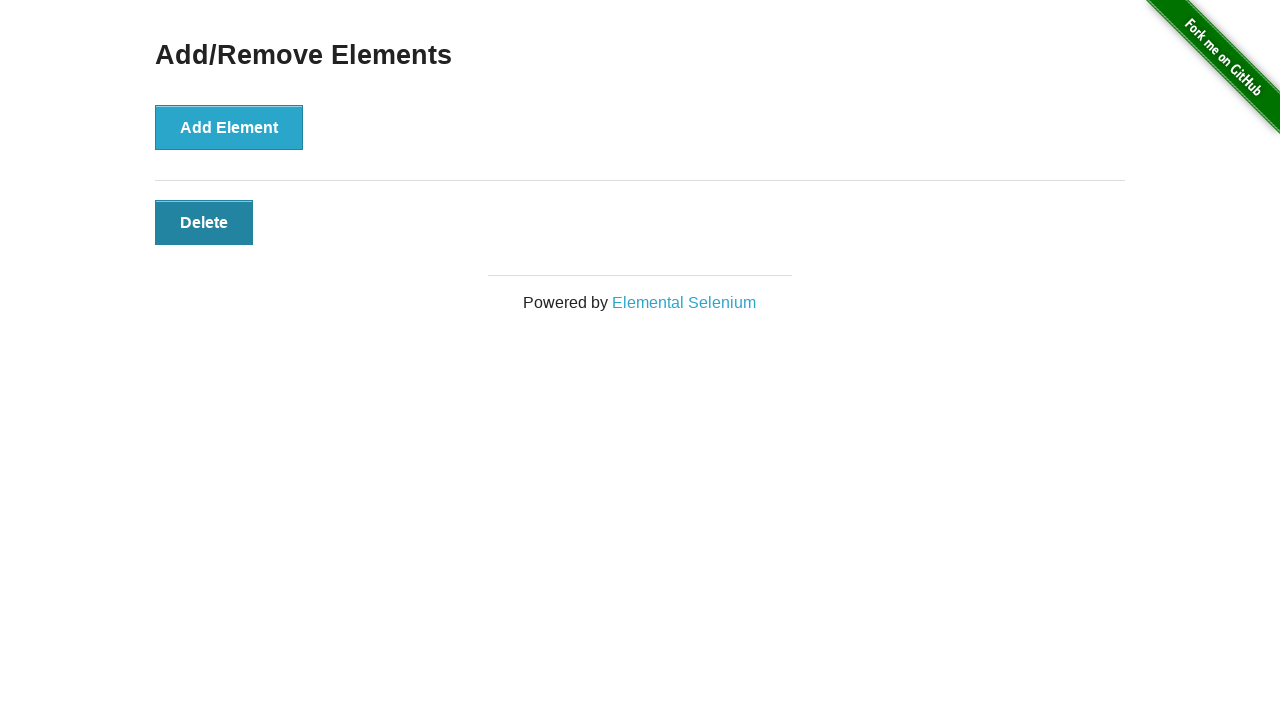